Tests the Eprime analysis feature by entering a sentence and verifying the word count, be-verb violations, and possible violations are displayed

Starting URL: https://www.exploratorytestingacademy.com/app/

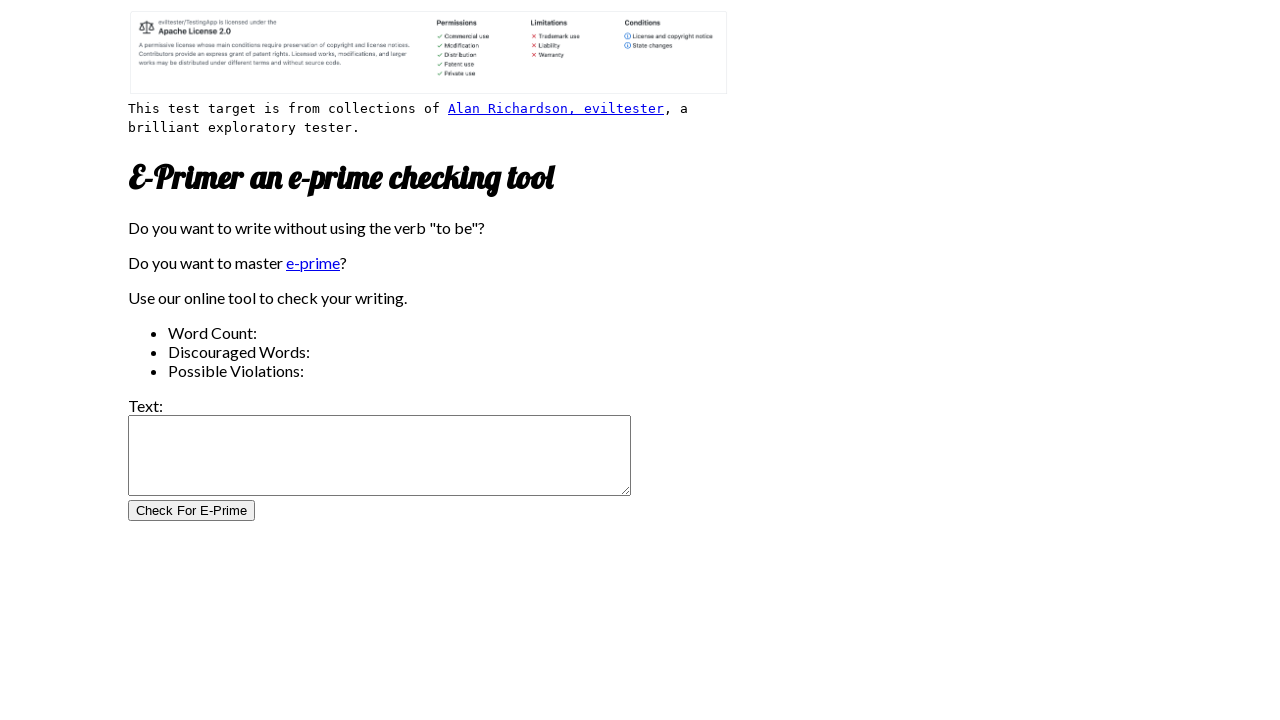

Filled input field with sample sentence 'The cat is sitting on the mat' for Eprime analysis on #inputtext
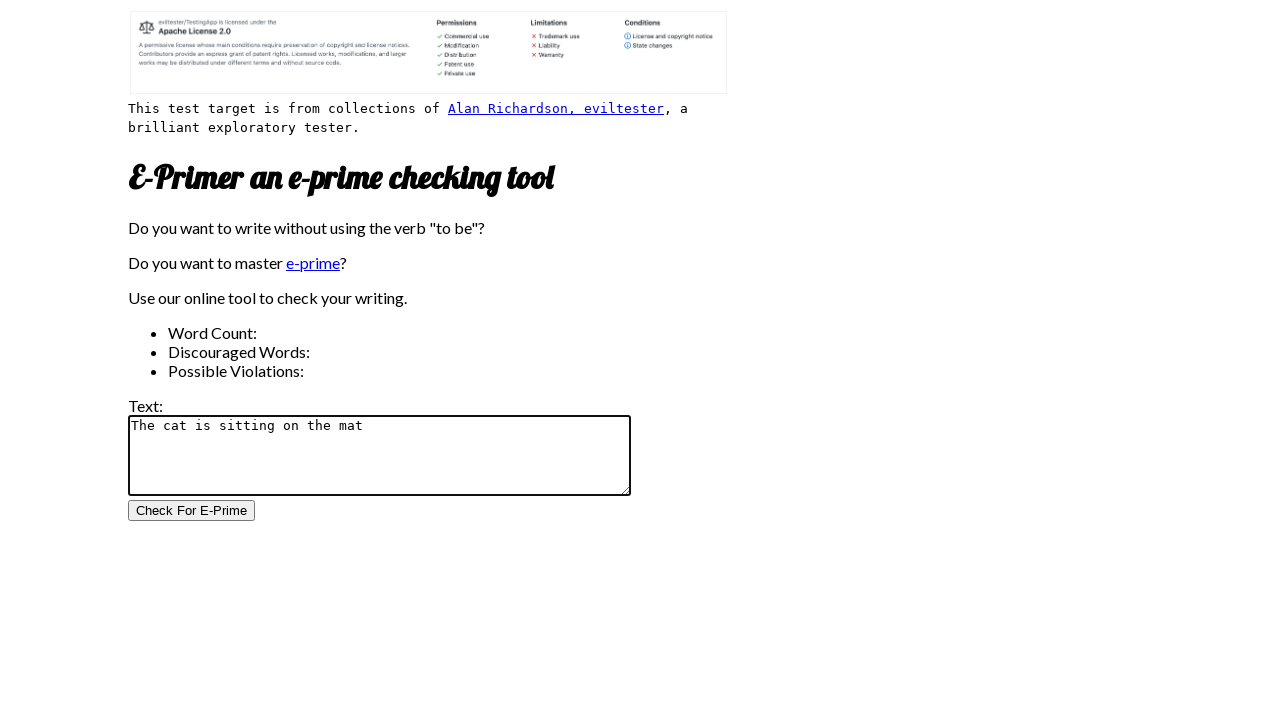

Clicked check button to analyze phrase for Eprime violations at (192, 511) on #CheckForEPrimeButton
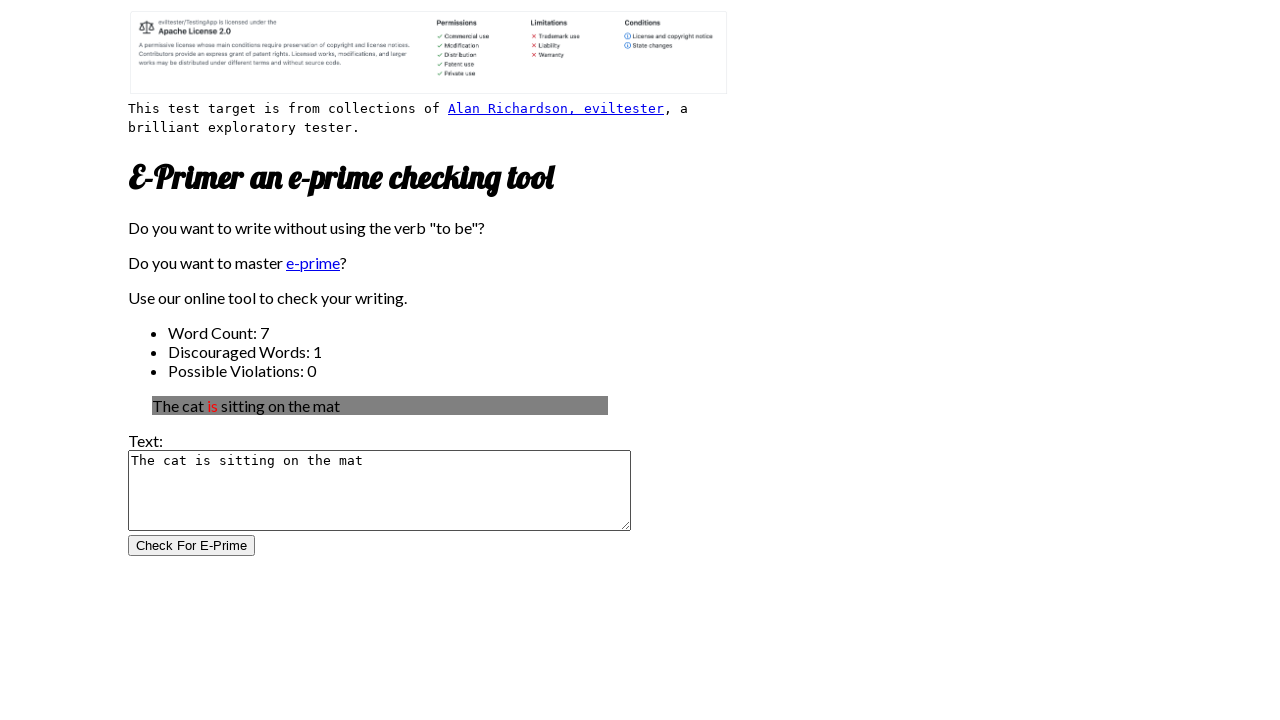

Word count results loaded and displayed
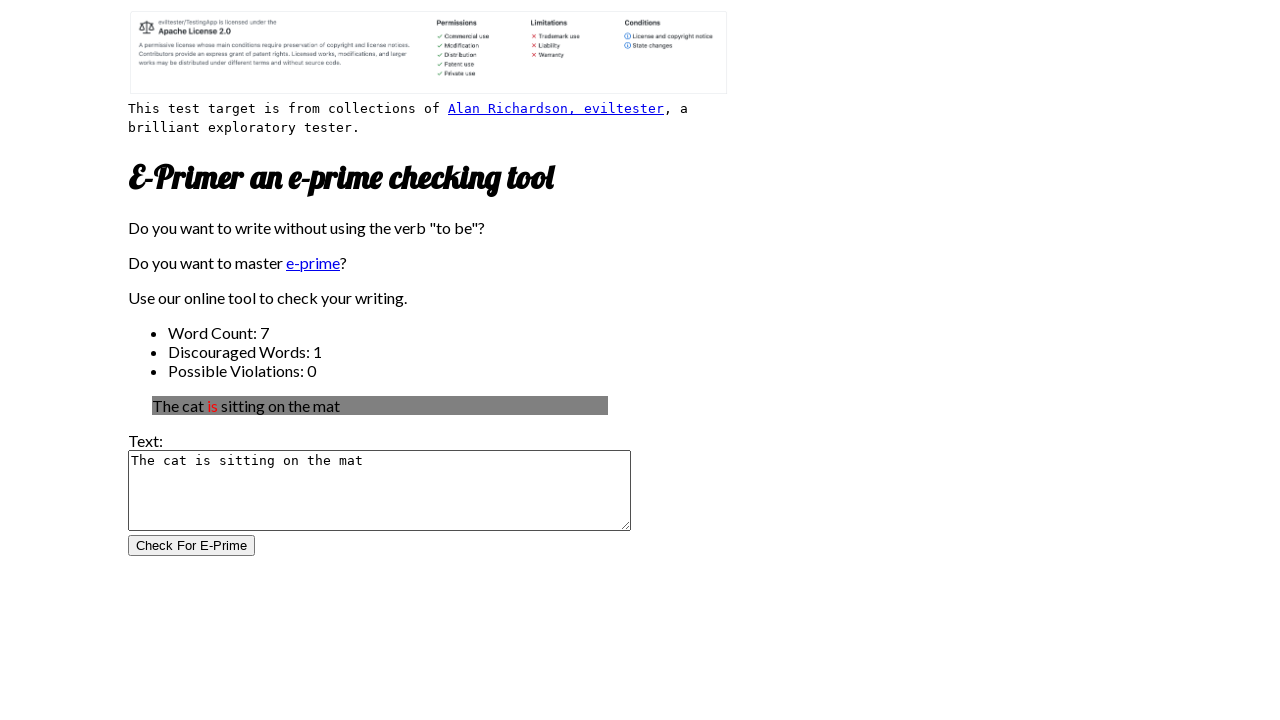

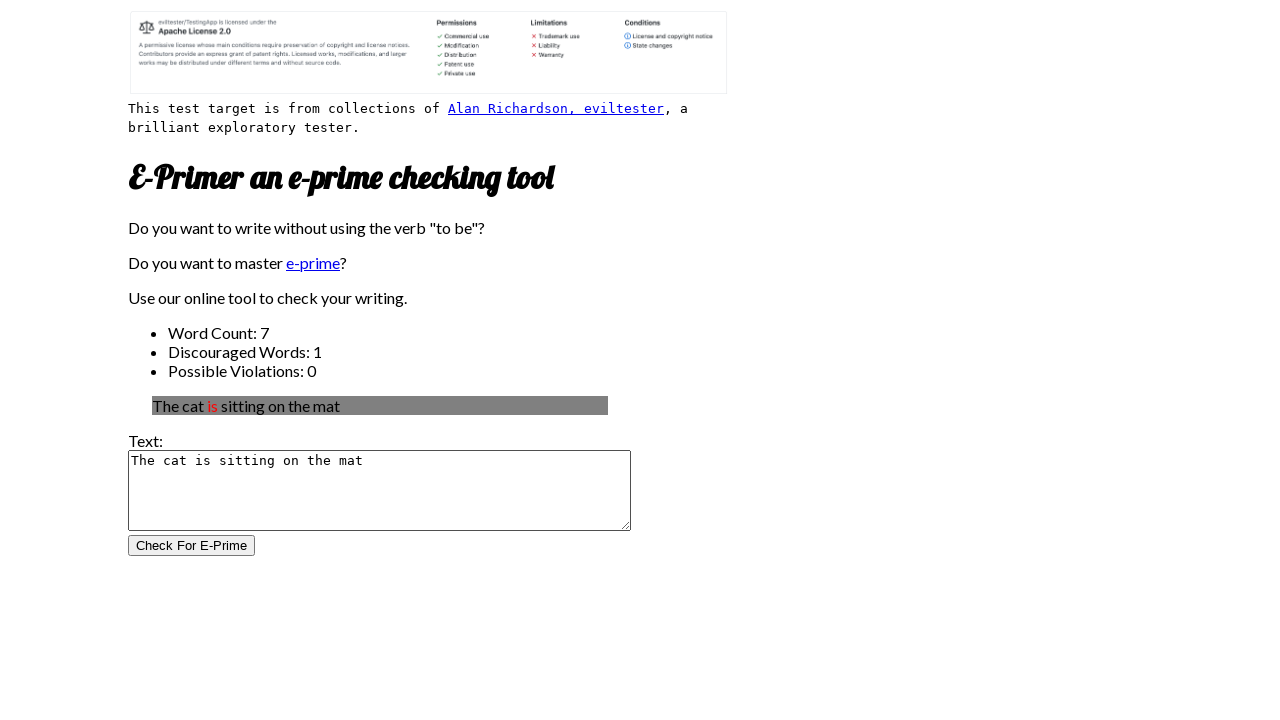